Tests input validation by entering a very long text in the pet name field and verifying character limit is enforced

Starting URL: https://test-a-pet.vercel.app/

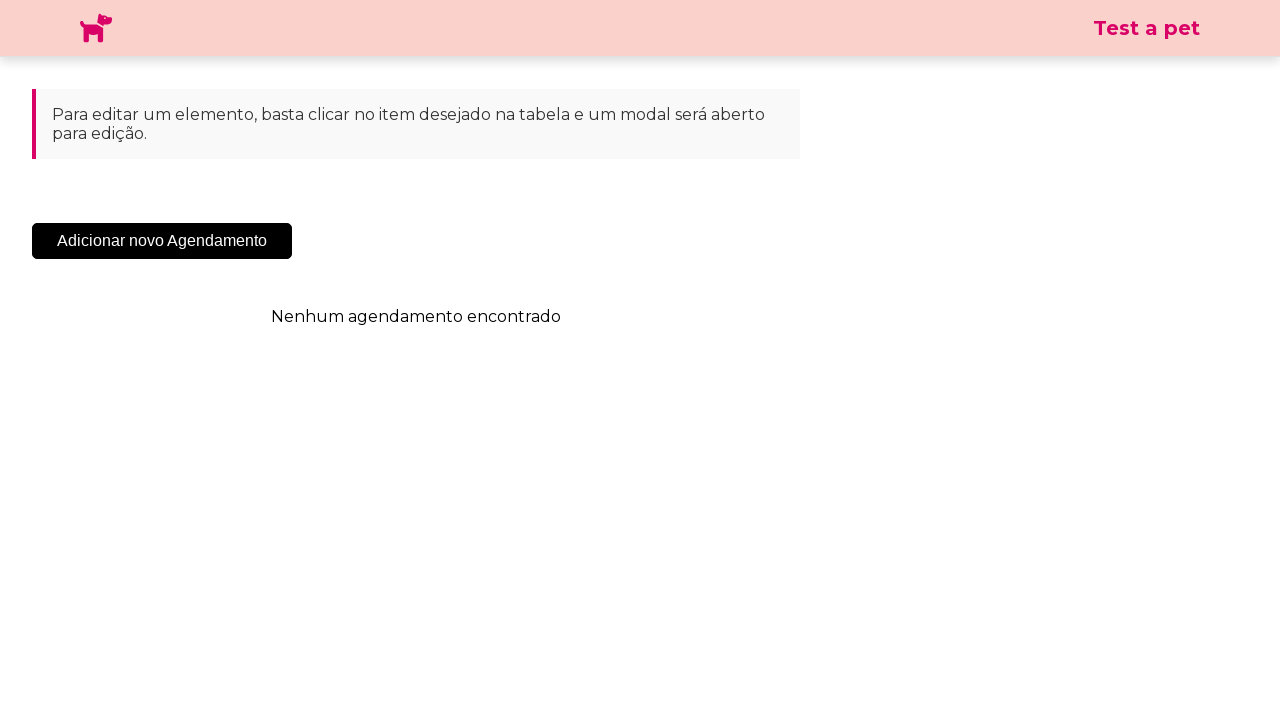

Clicked 'Add New Appointment' button to open modal at (162, 241) on .sc-cHqXqK.kZzwzX
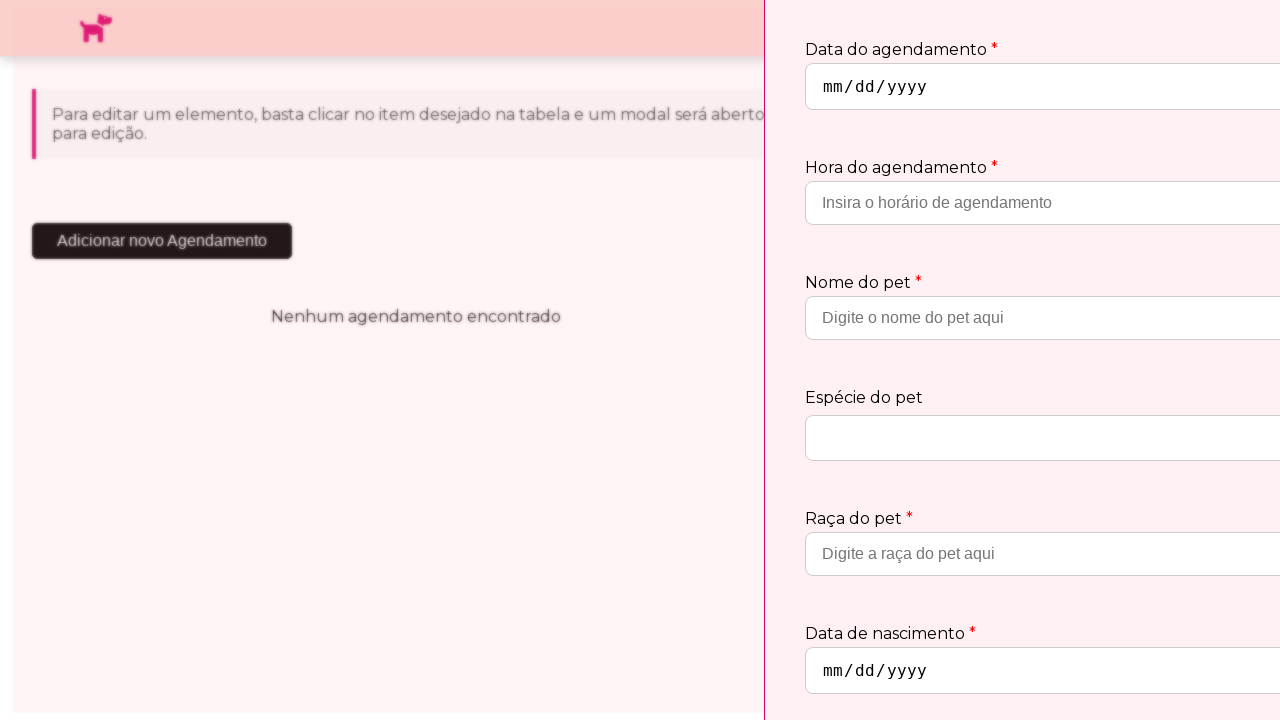

Pet name input field appeared in modal
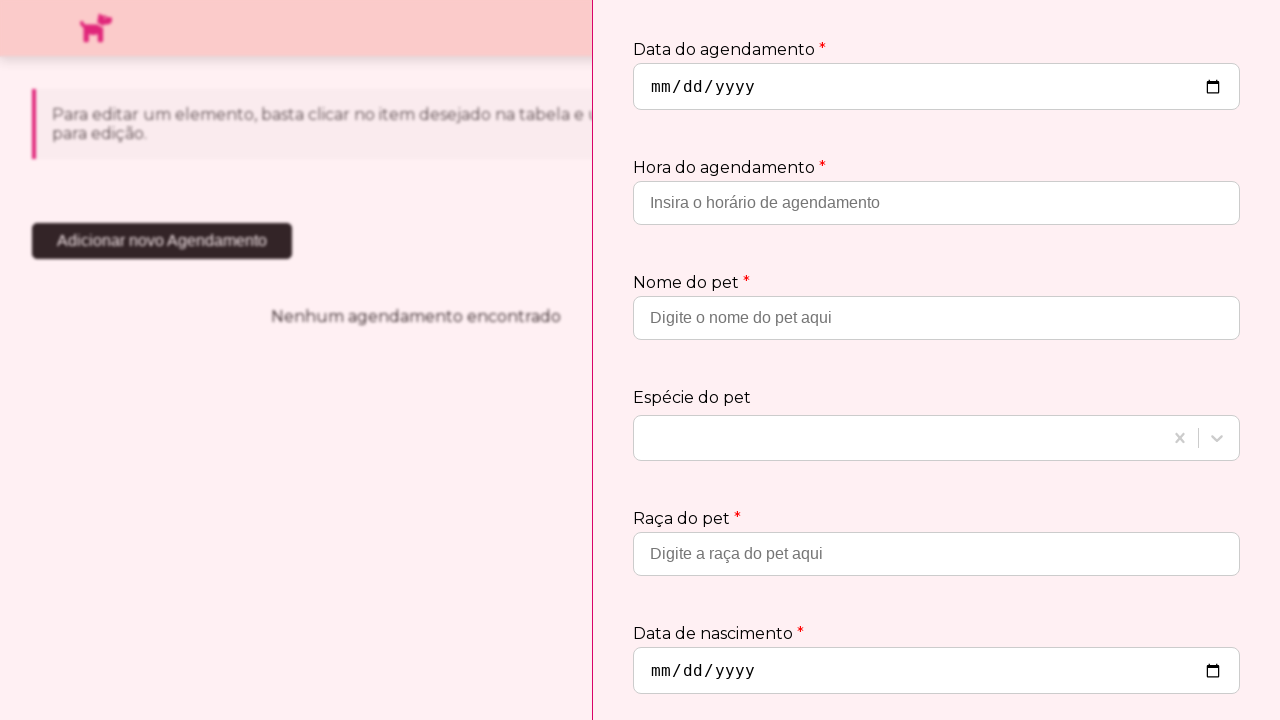

Entered very long pet name (127 characters) to test character limit enforcement on input[placeholder='Digite o nome do pet aqui']
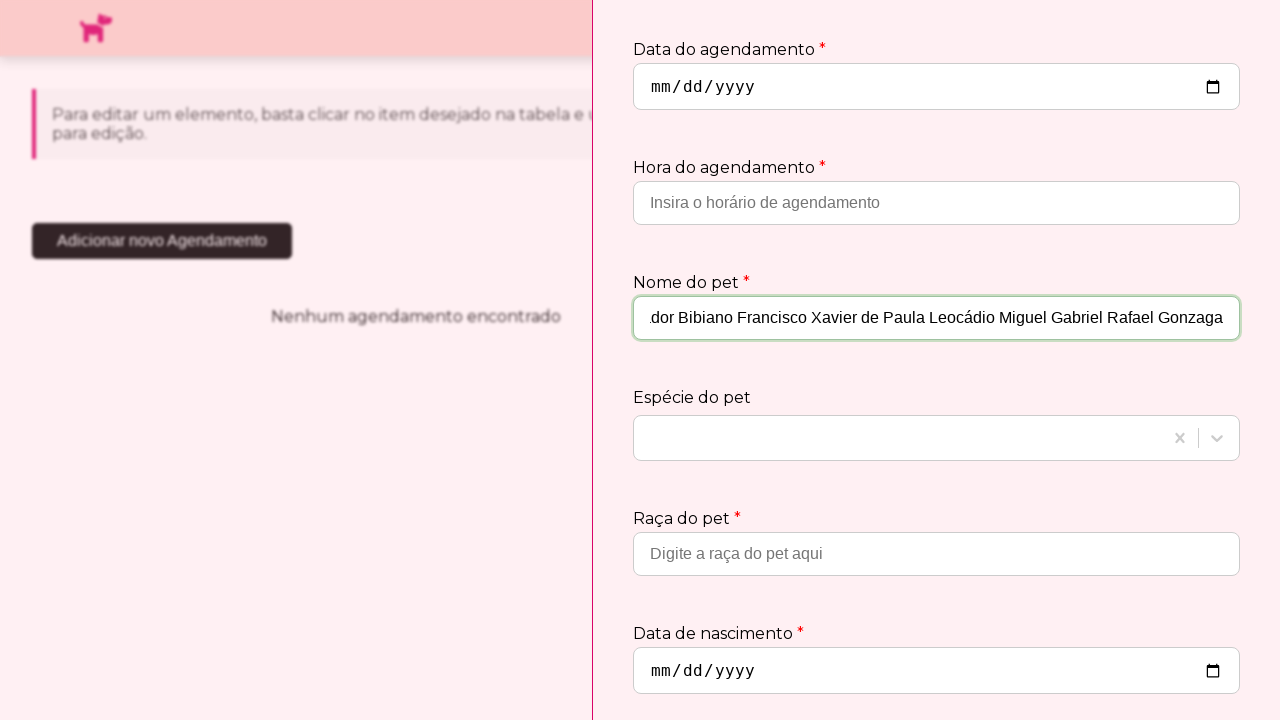

Retrieved input value from pet name field (length: 121 characters)
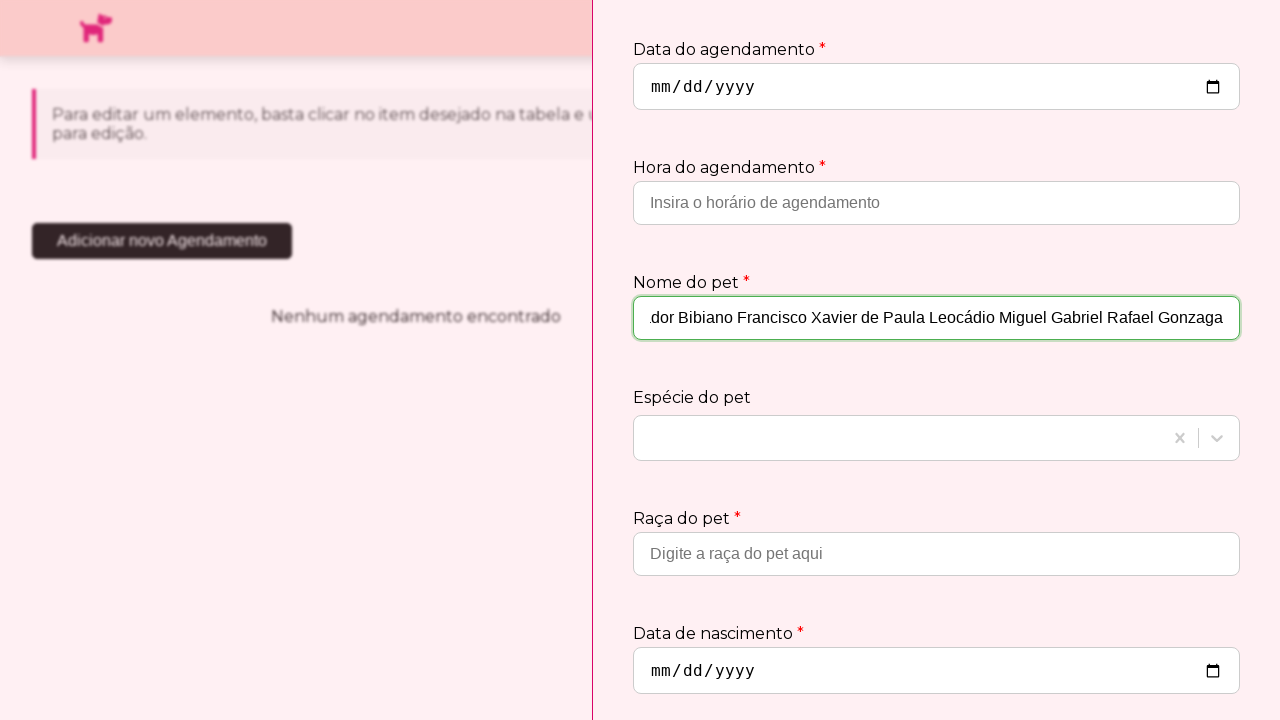

Verified that pet name input respects 128 character limit
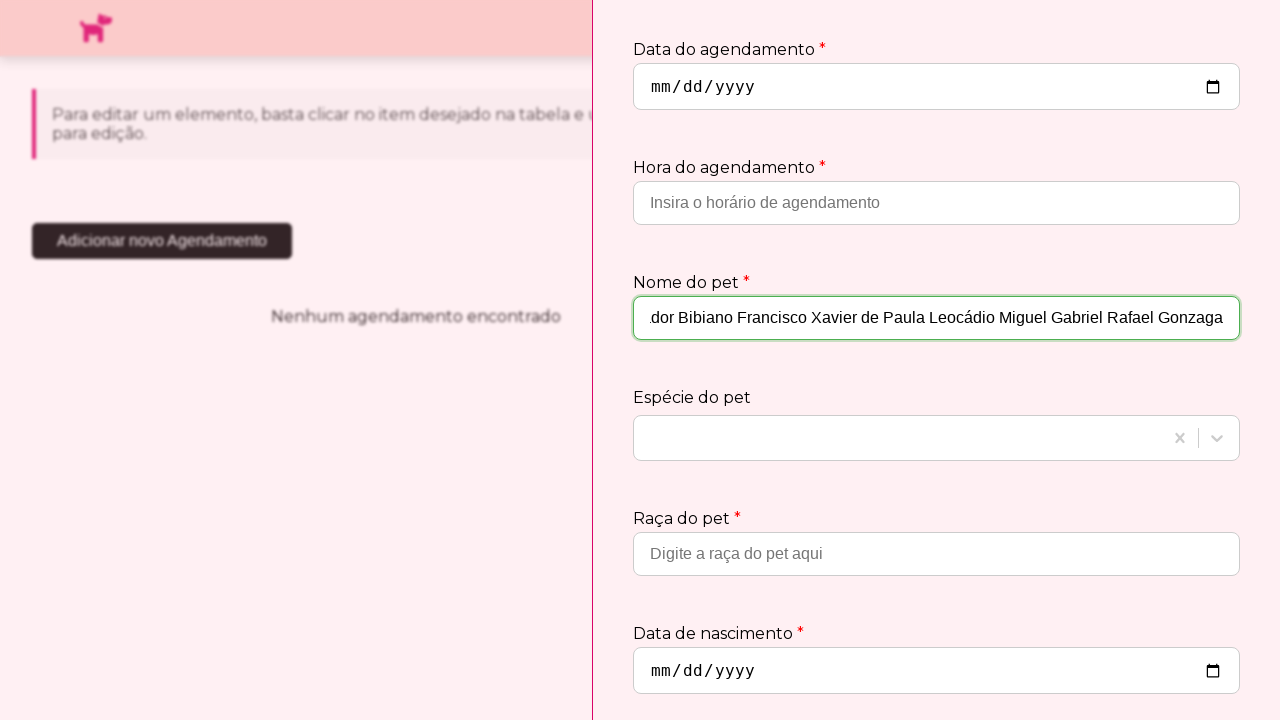

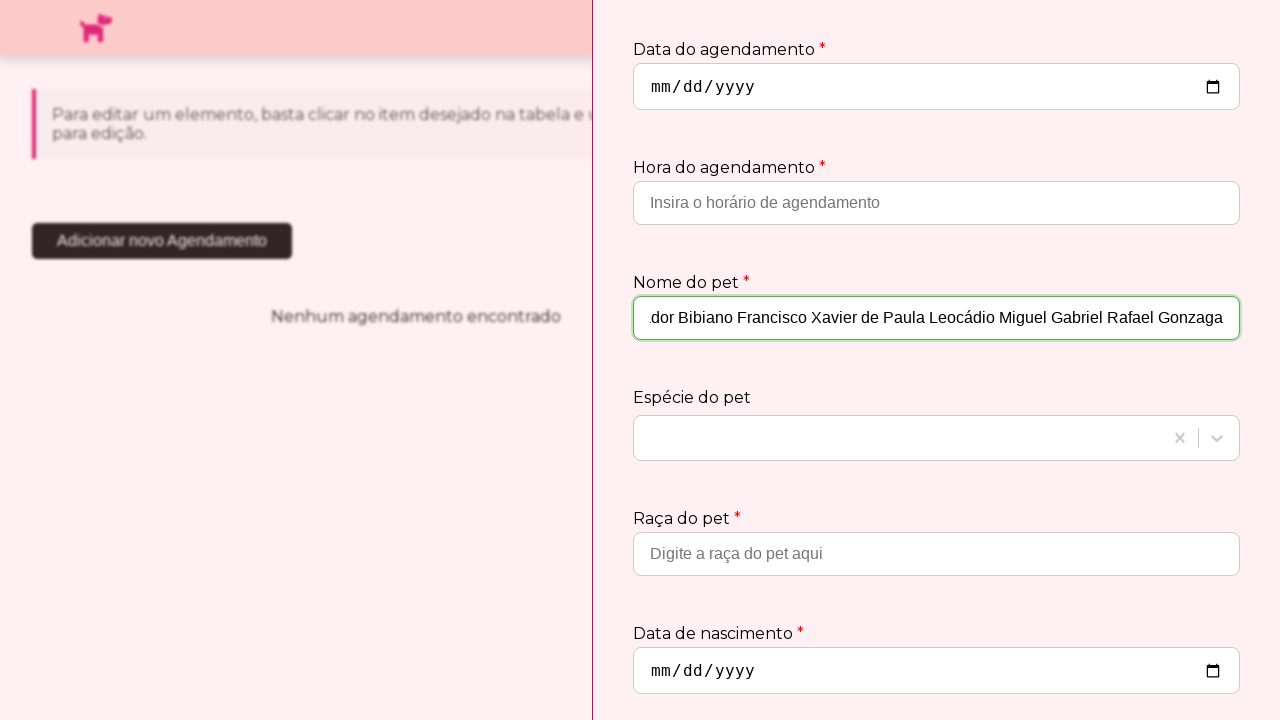